Tests scrolling functionality on a page and within a table element, then calculates the sum of values in a specific column

Starting URL: https://rahulshettyacademy.com/AutomationPractice/

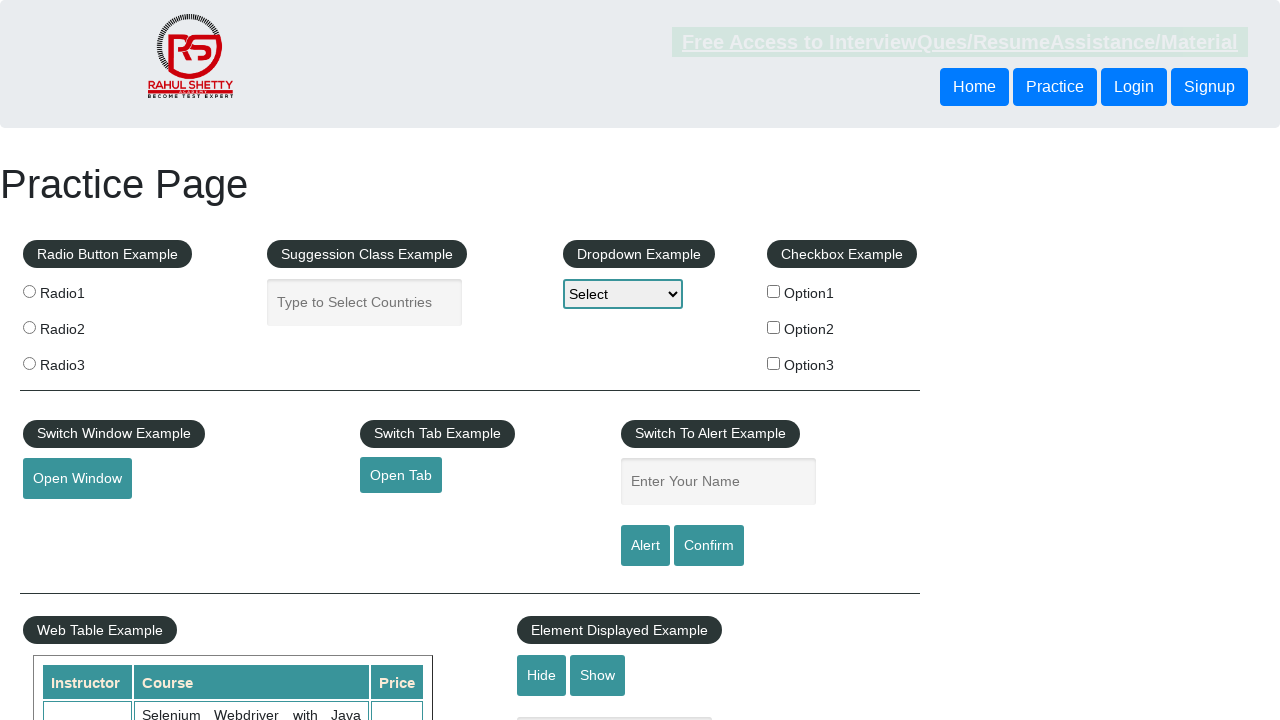

Scrolled down the page by 500 pixels
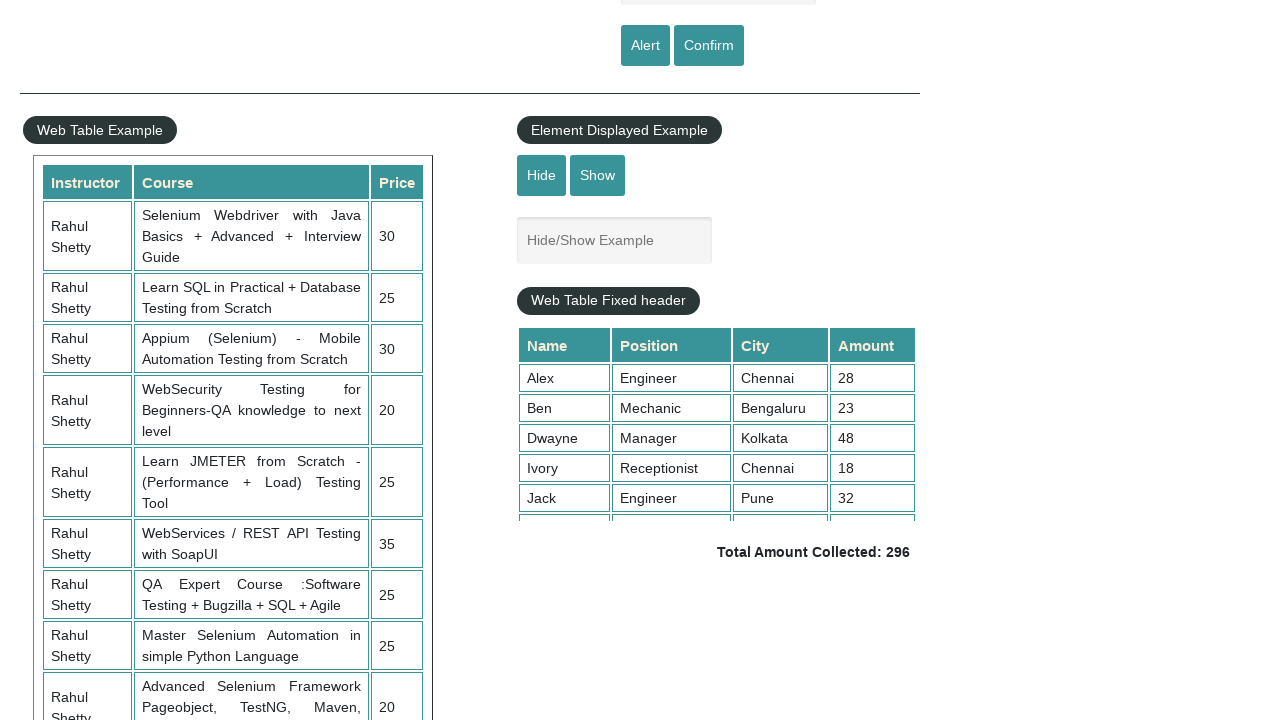

Waited 3 seconds for scroll to complete
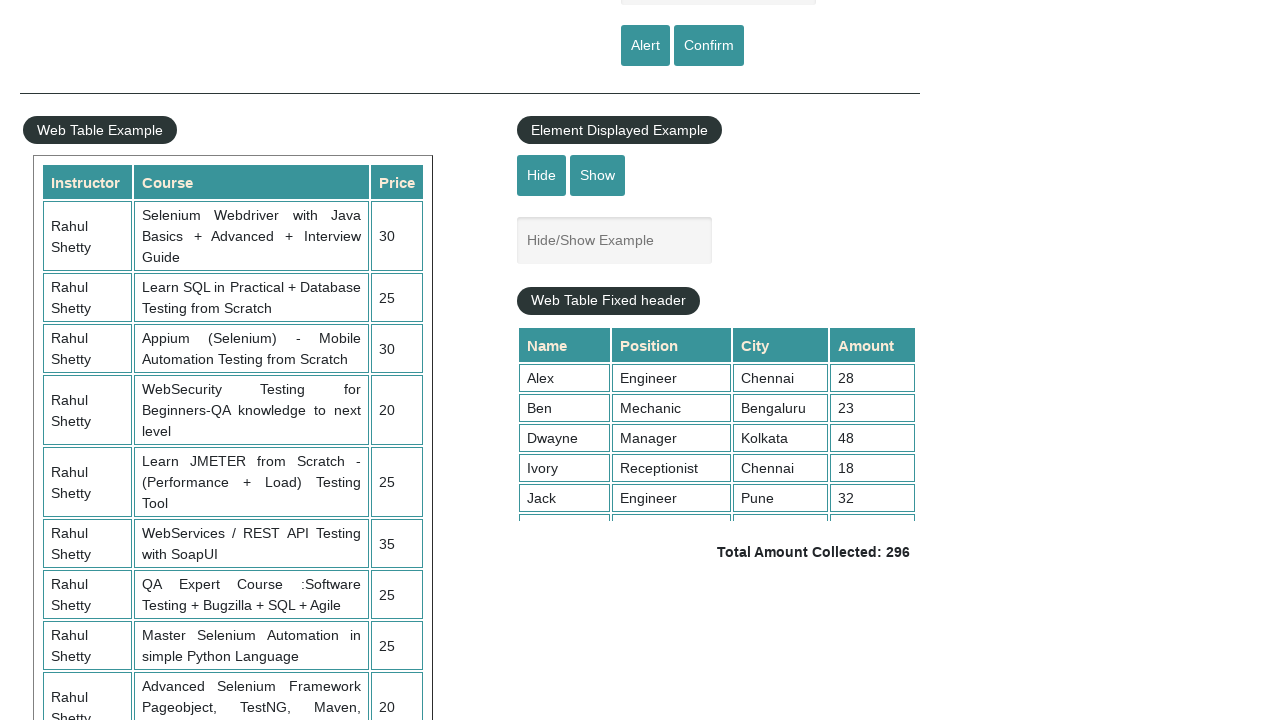

Scrolled within the table element to 5000 pixels
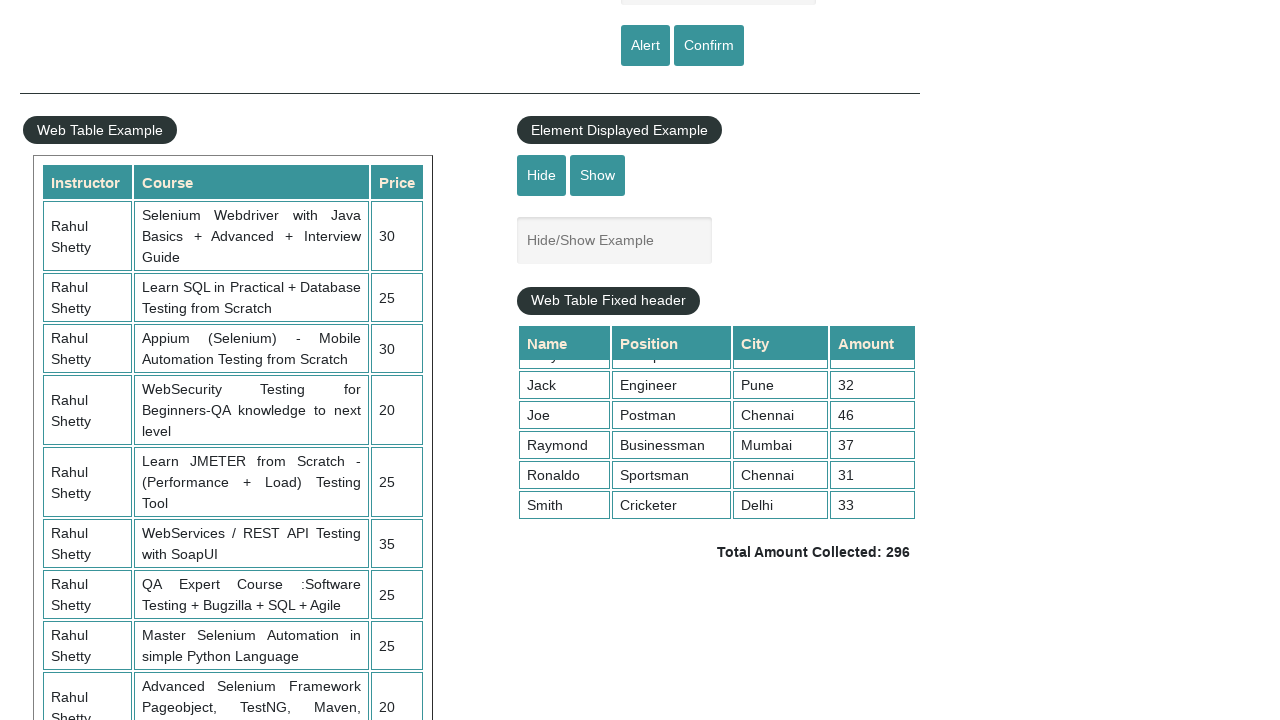

Retrieved all values from the 4th column of the table
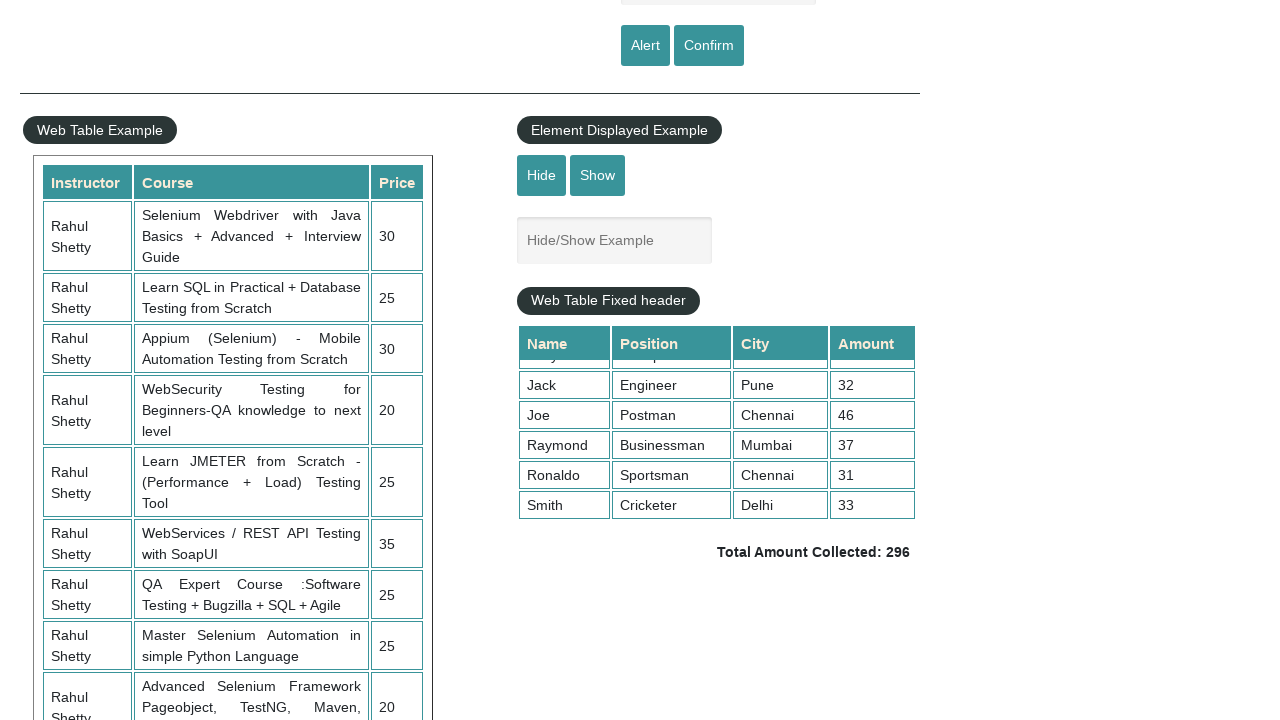

Calculated sum of column values: 296
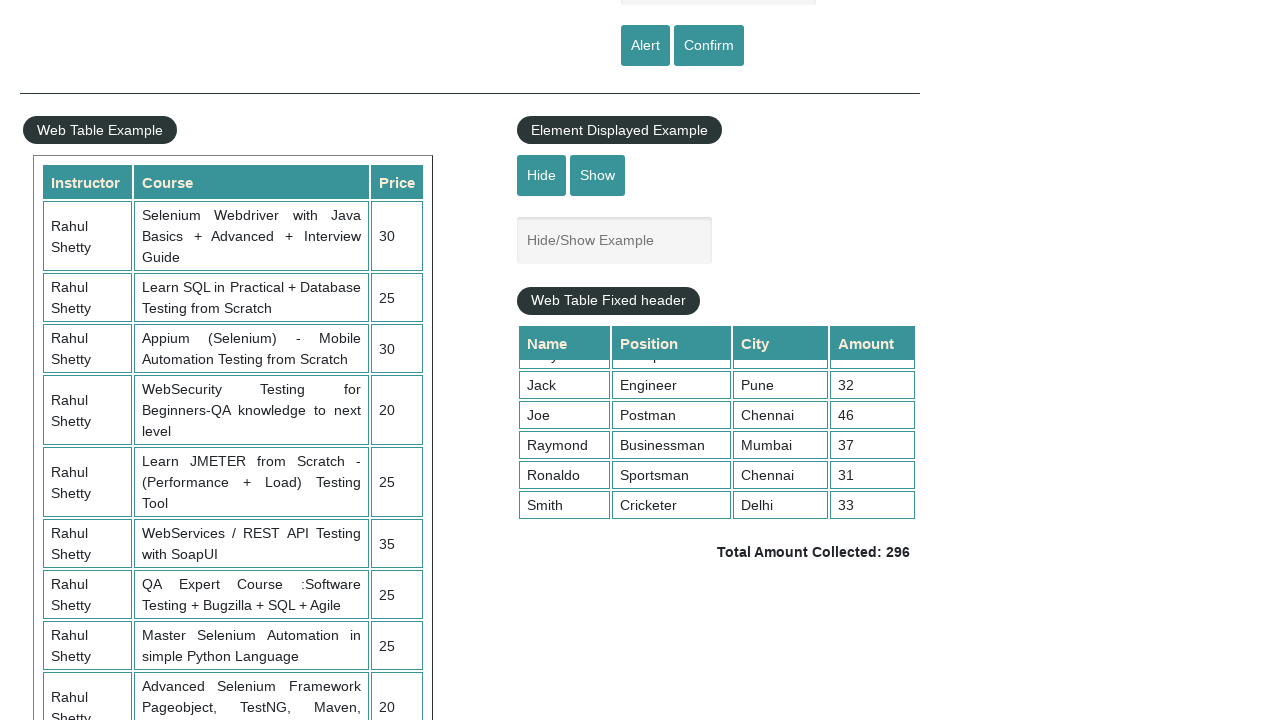

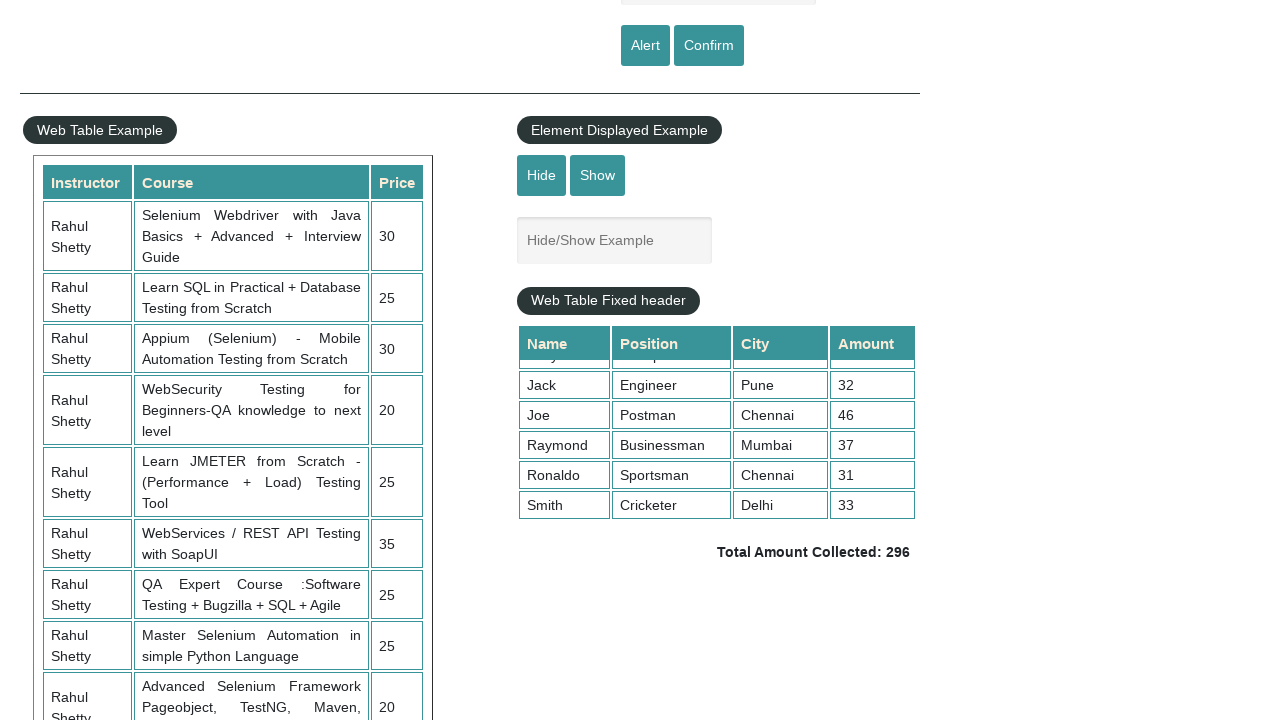